Tests hover functionality by hovering over user avatar and verifying the name label appears

Starting URL: https://the-internet.herokuapp.com/hovers

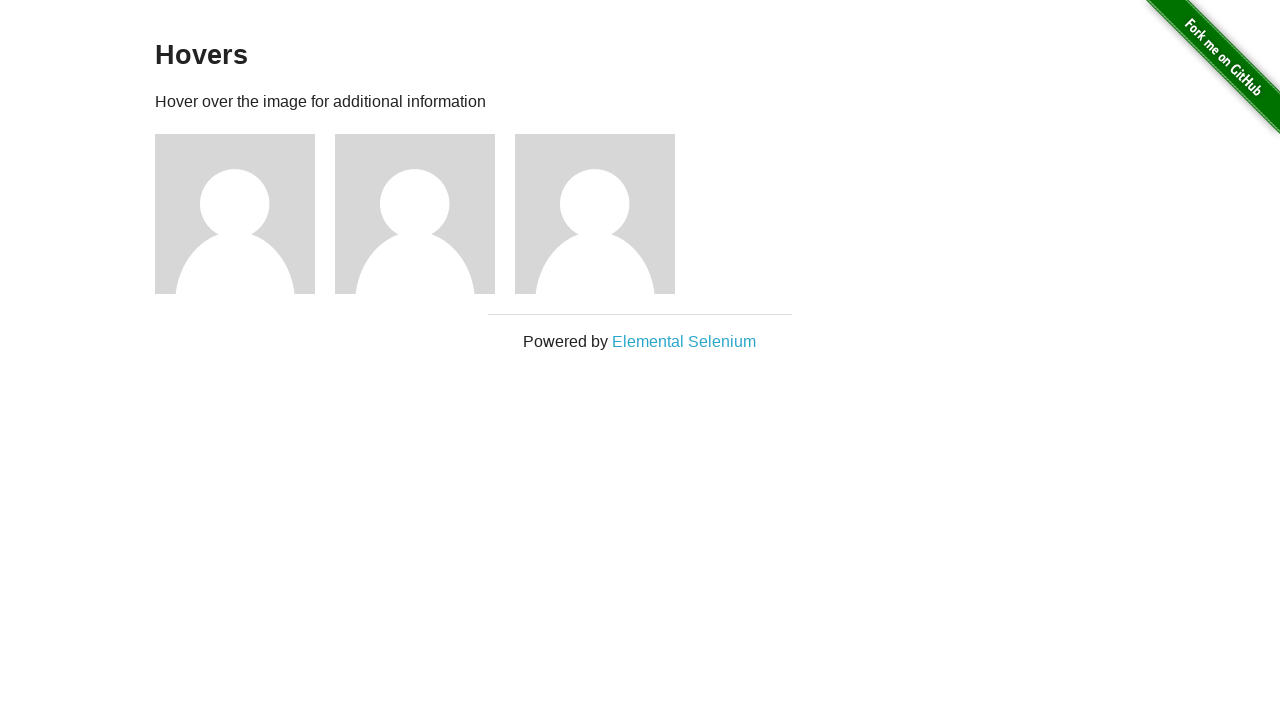

Hovered over first user avatar at (235, 214) on .figure:first-of-type img
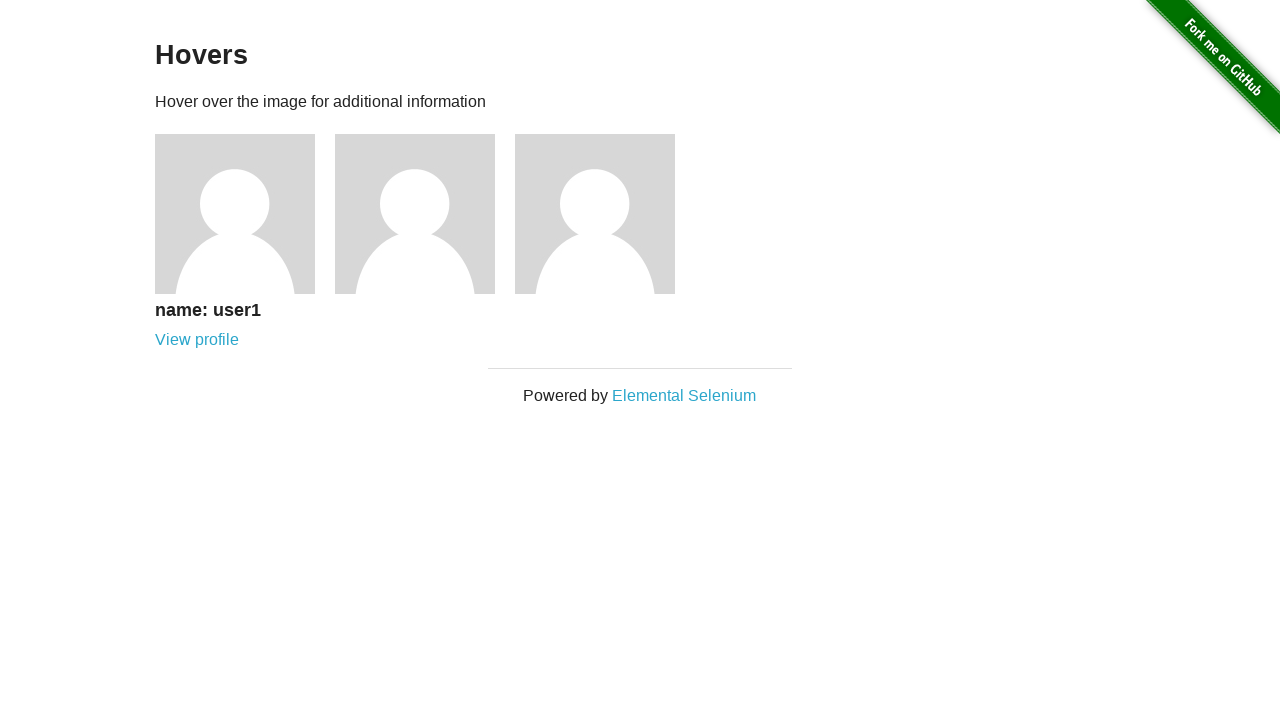

Waited for user1 name label to appear
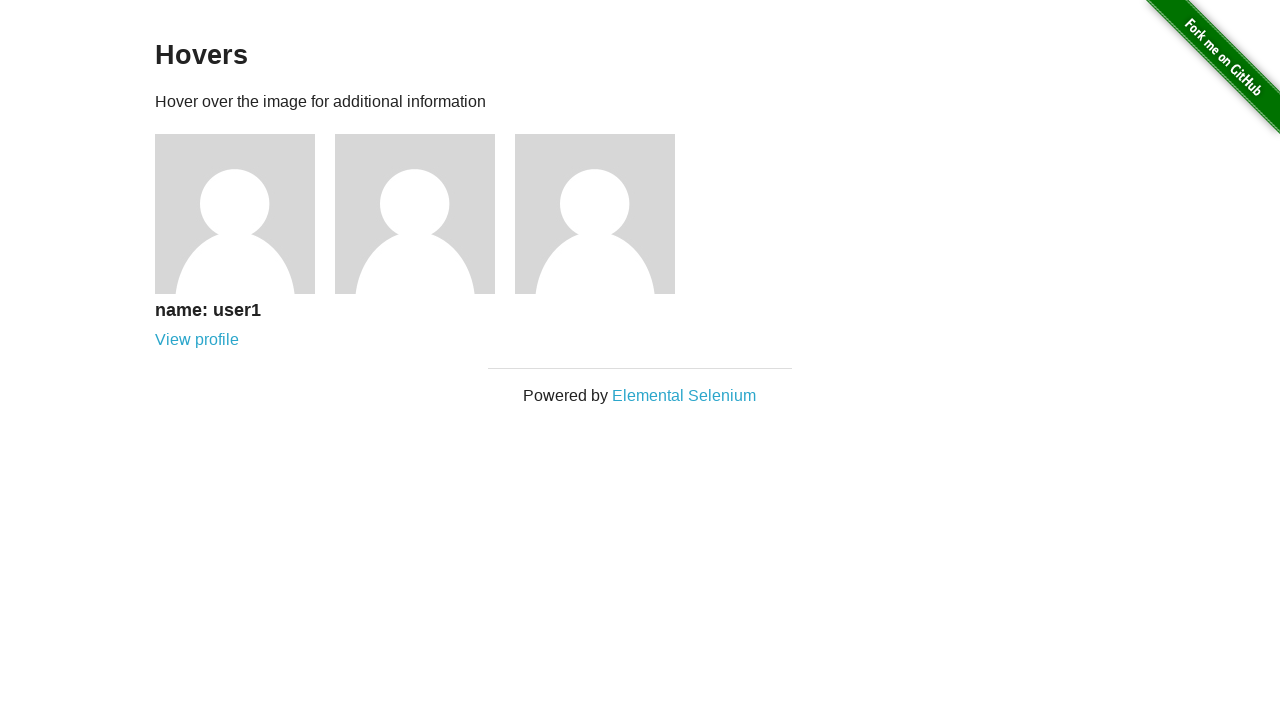

Verified user1 name label is visible
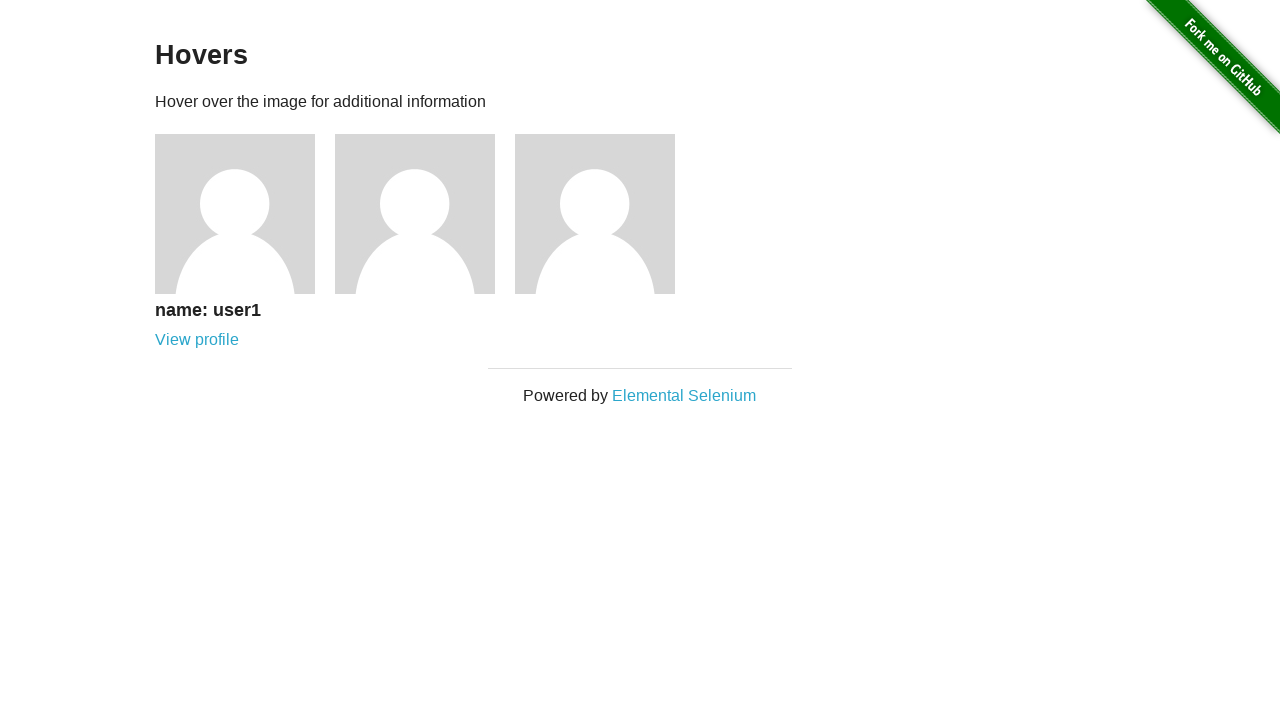

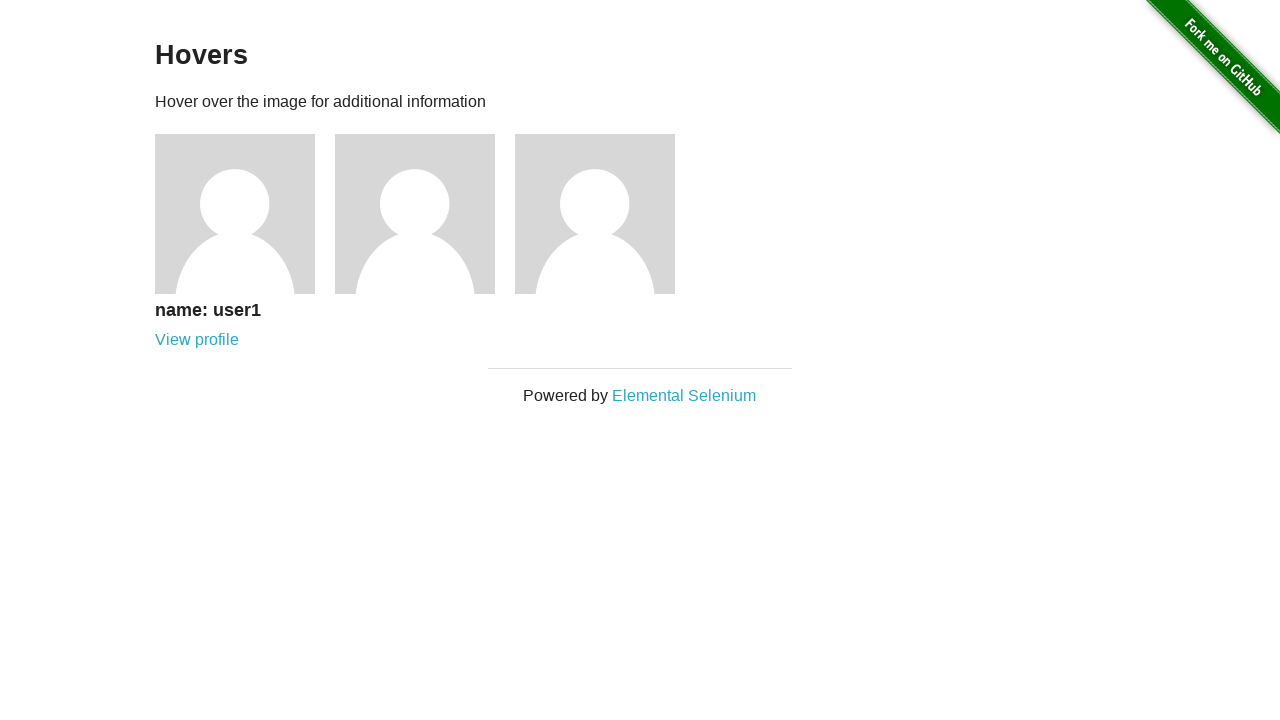